Navigates to login page, types in username field and then clears it

Starting URL: http://training.skillo-bg.com:4300/posts/all

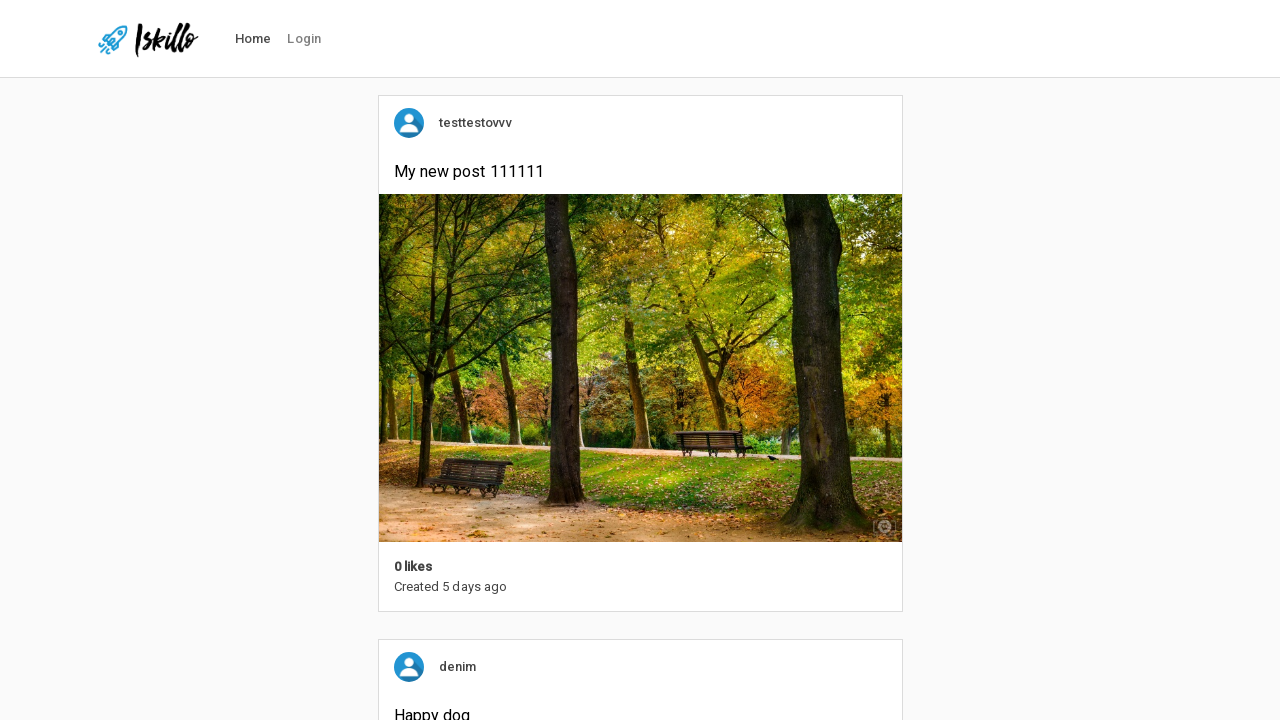

Clicked on login link at (304, 39) on #nav-link-login
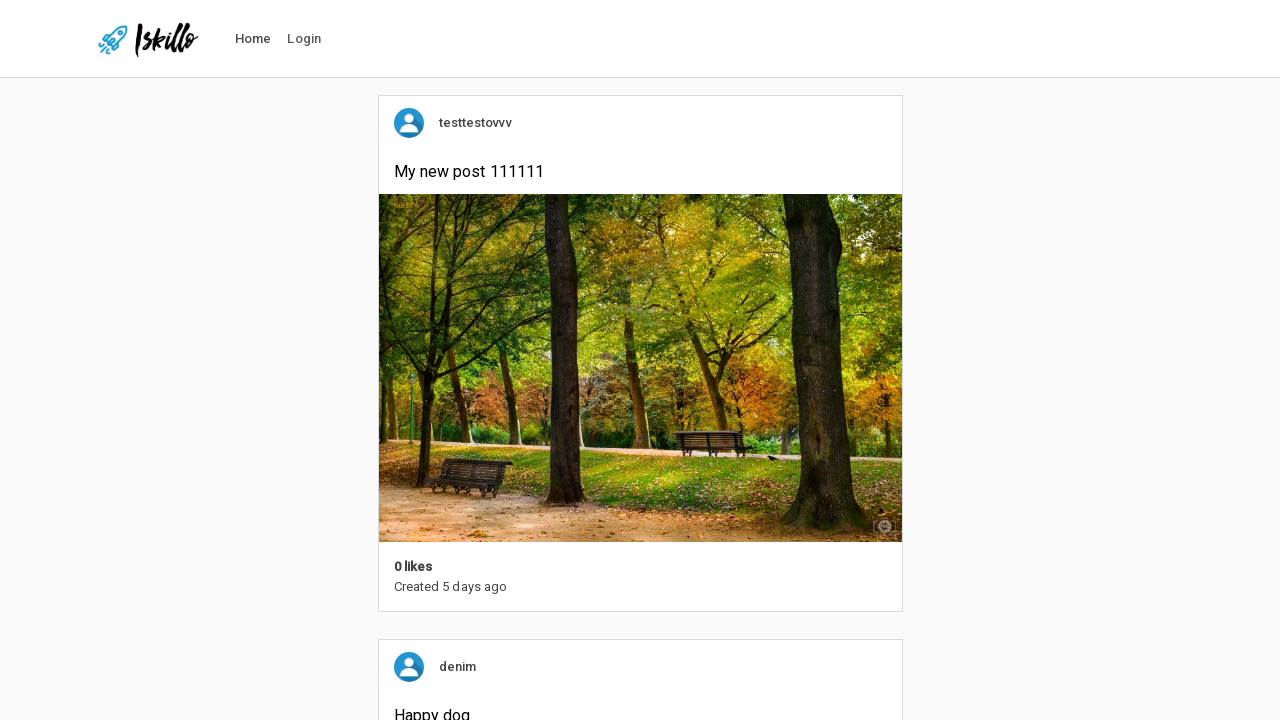

Typed 'test' in username field on #defaultLoginFormUsername
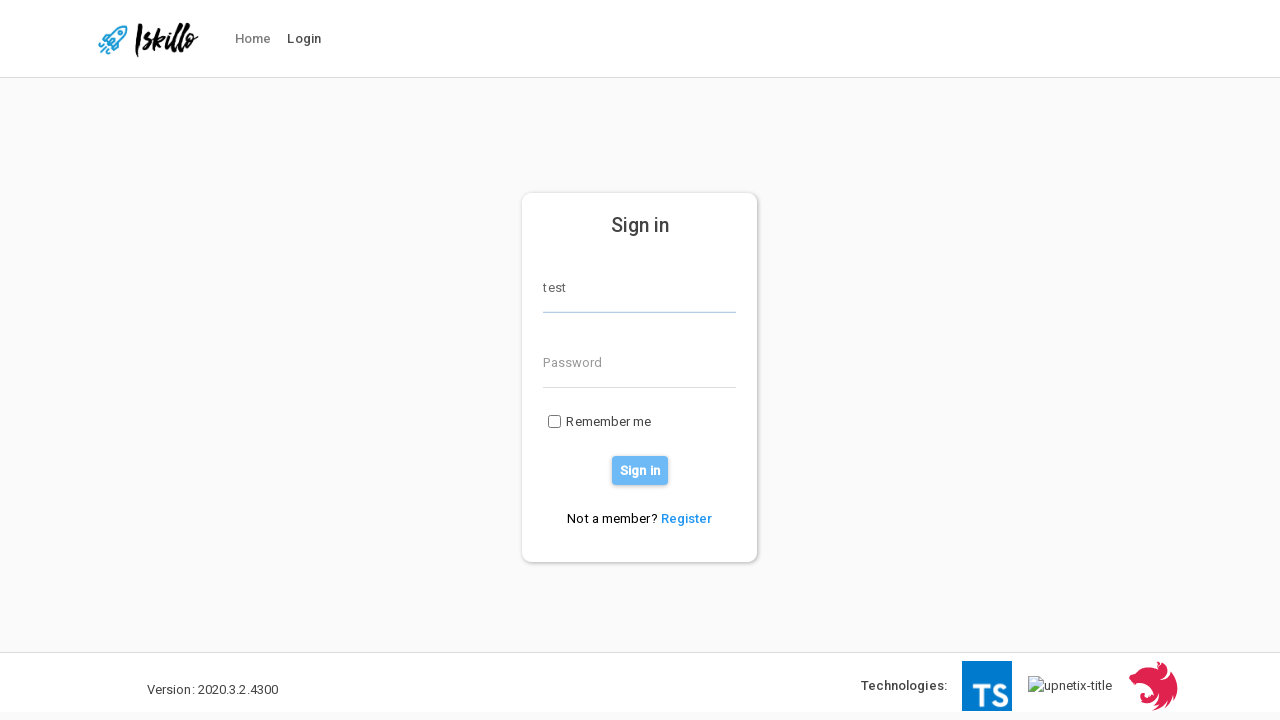

Cleared the username field on #defaultLoginFormUsername
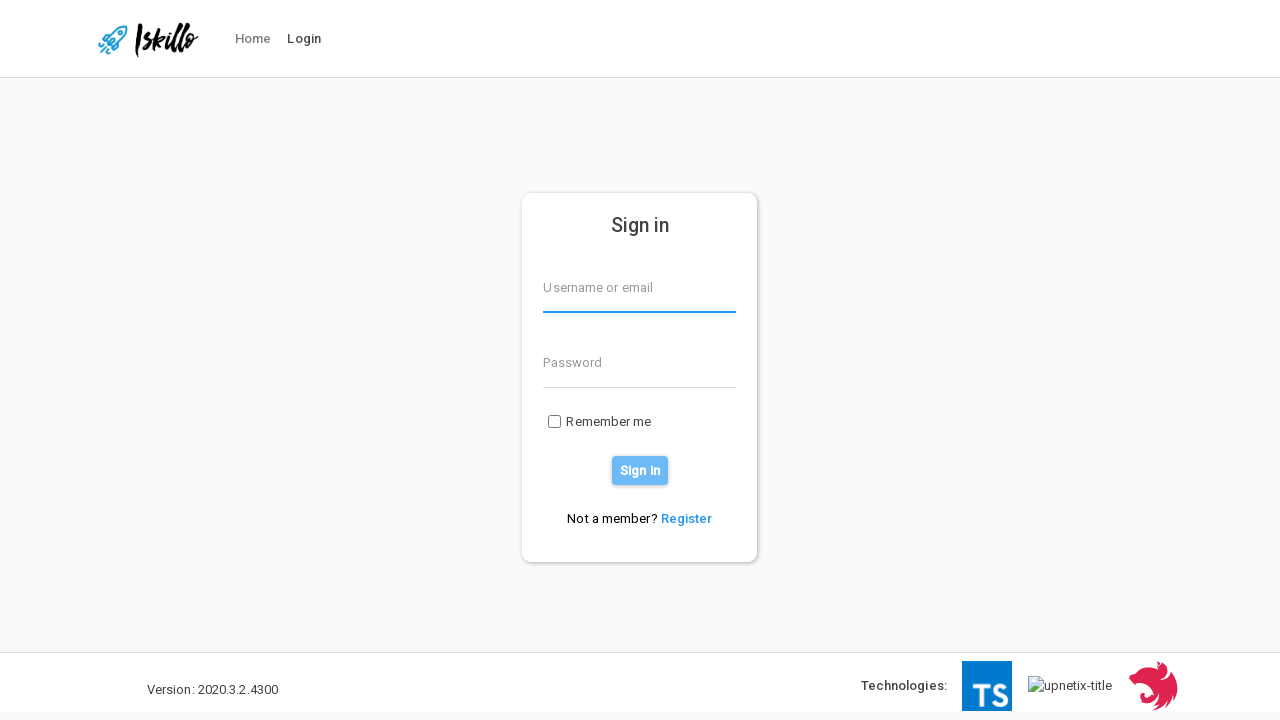

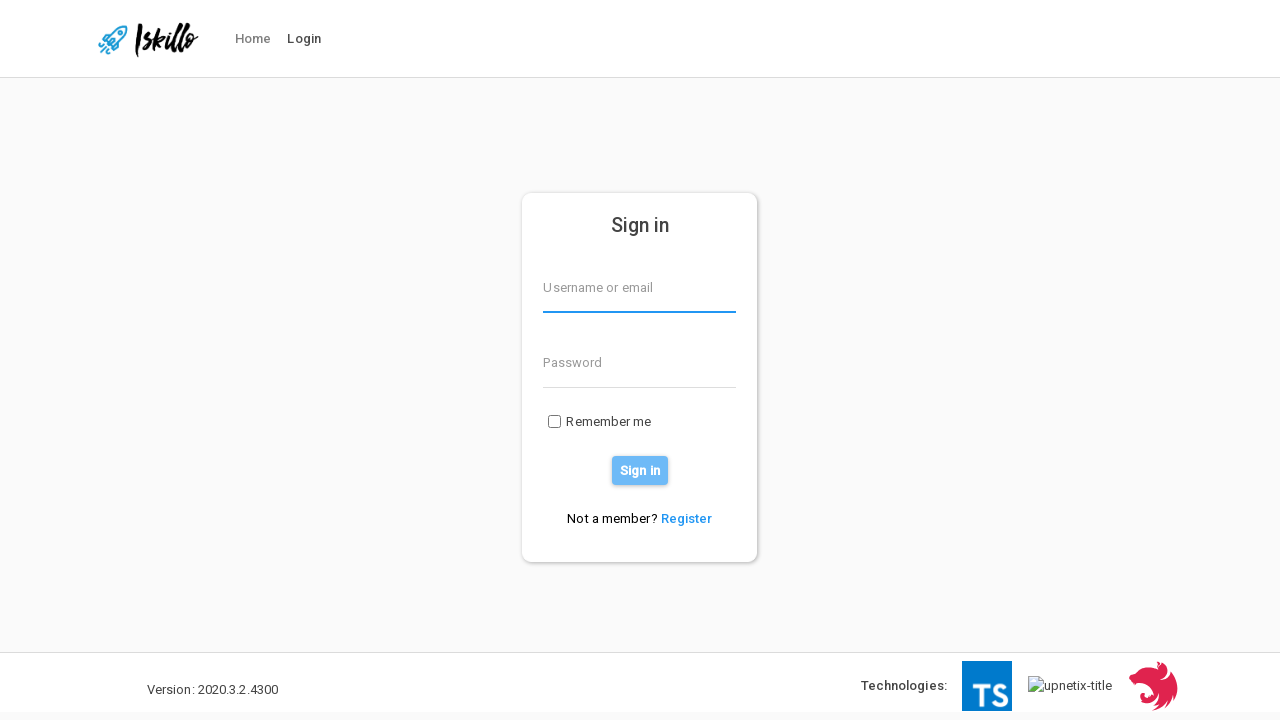